Tests the Disappearing Elements page by checking if 5 navigation elements are displayed

Starting URL: https://the-internet.herokuapp.com/

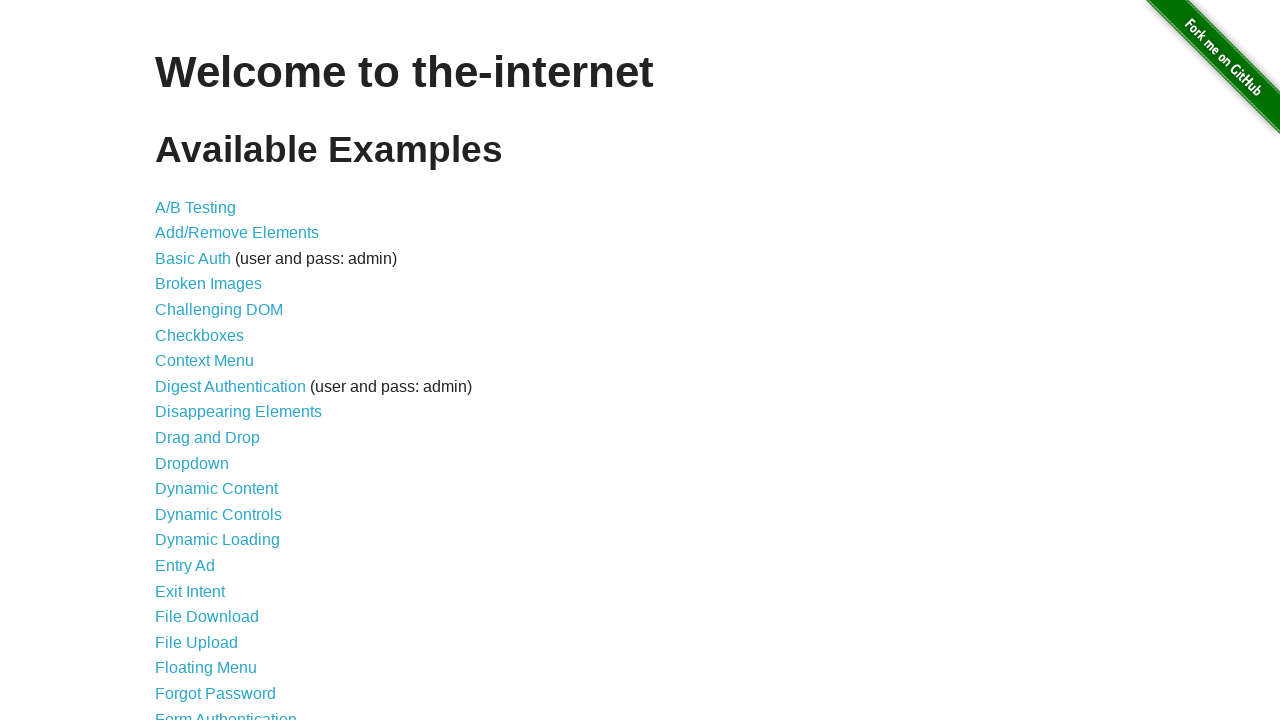

Clicked on Disappearing Elements link at (238, 412) on a[href='/disappearing_elements']
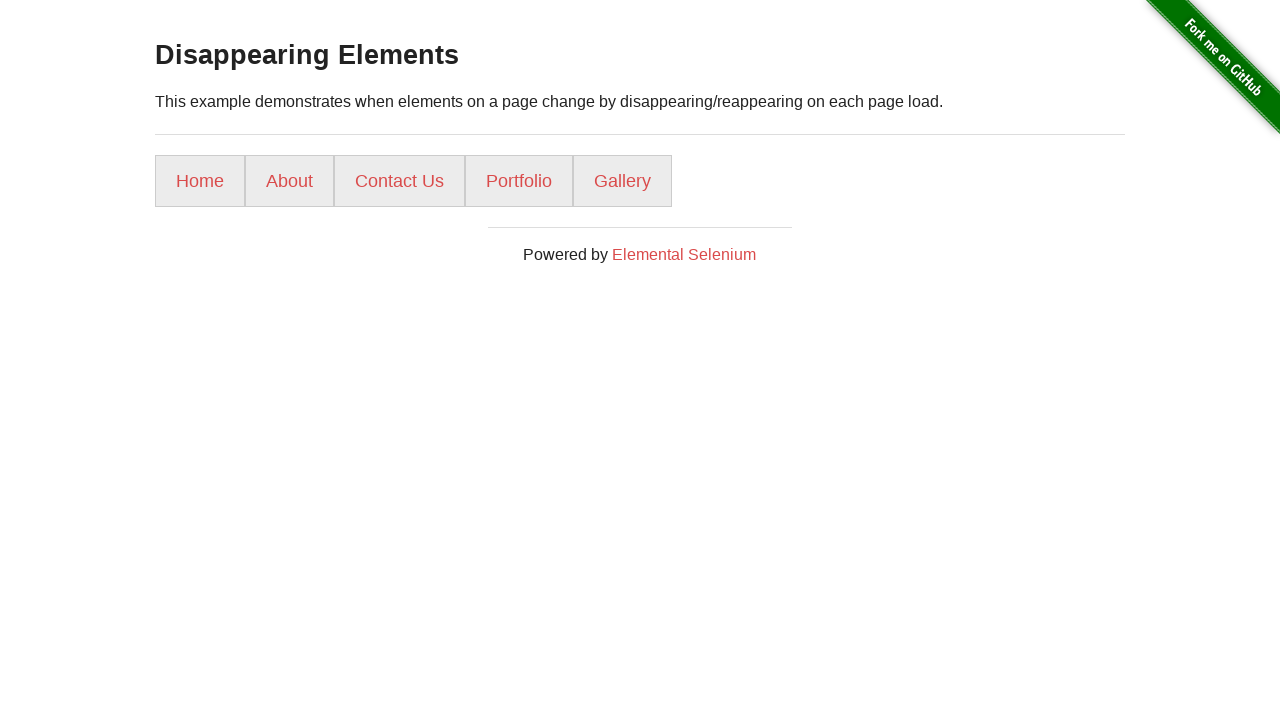

Disappearing Elements page loaded with navigation elements
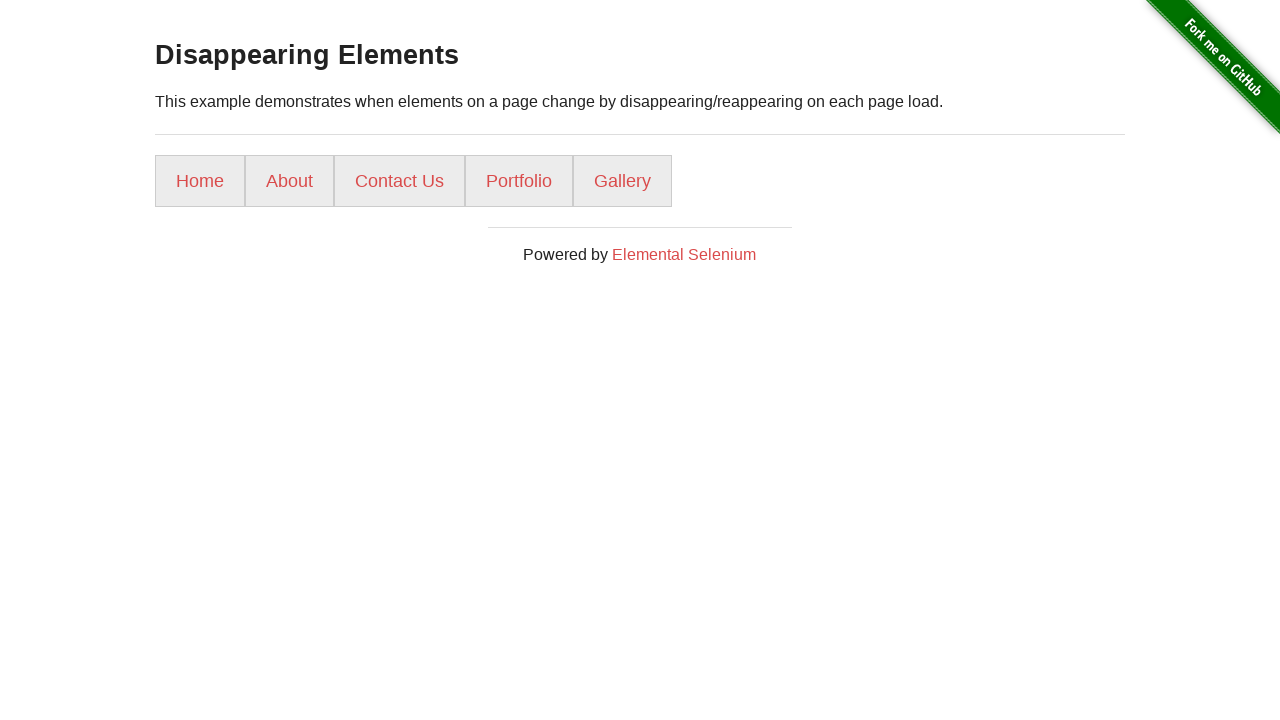

Located all navigation link elements
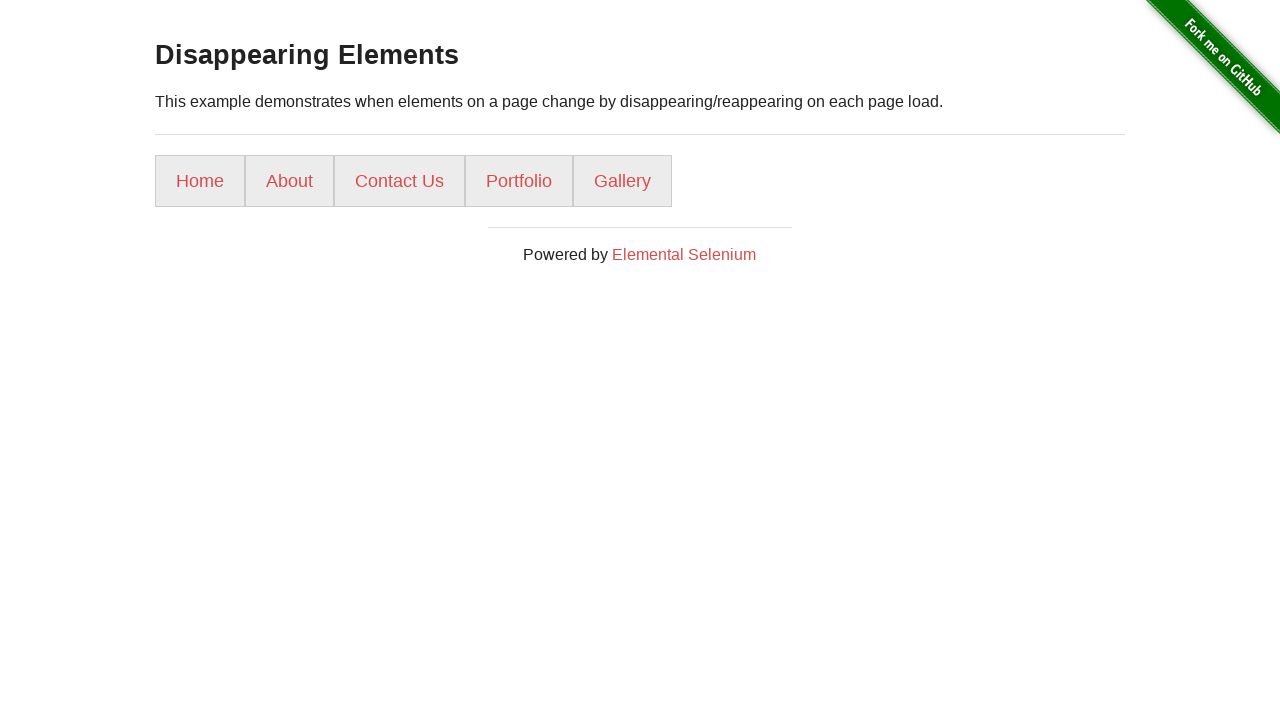

Counted 5 navigation elements
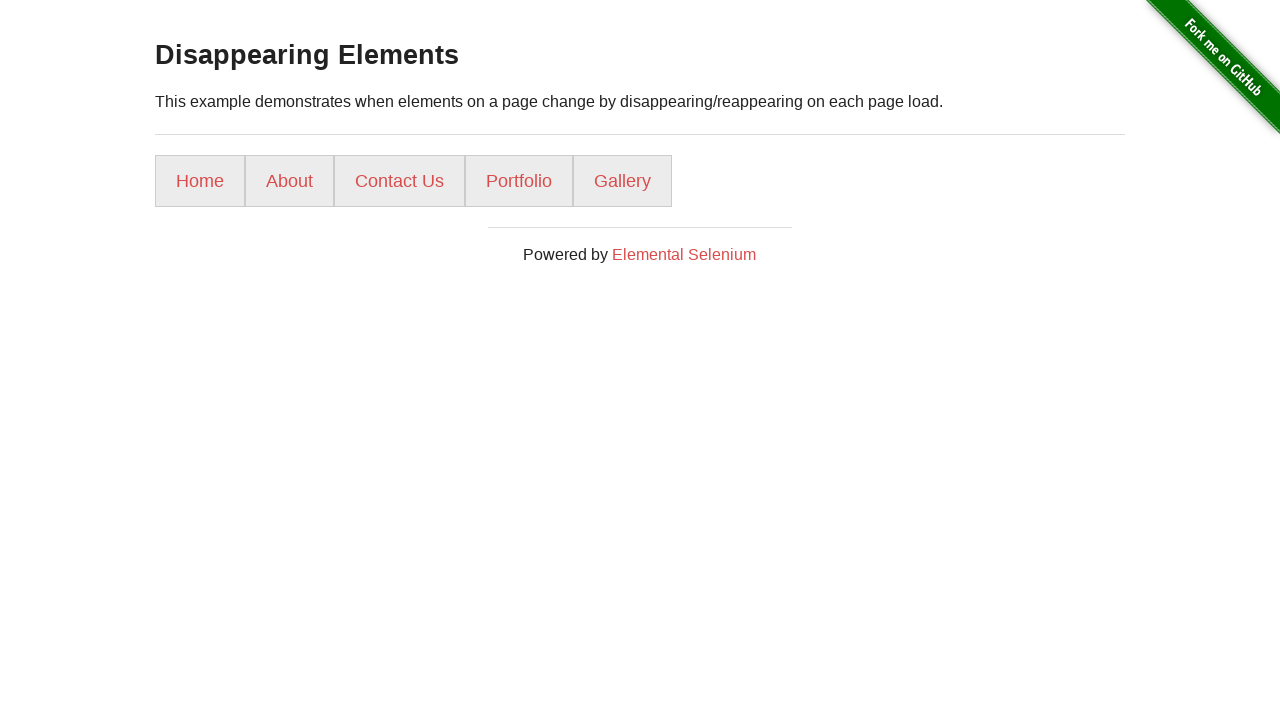

Assertion passed: found 5 navigation elements (minimum 4 required)
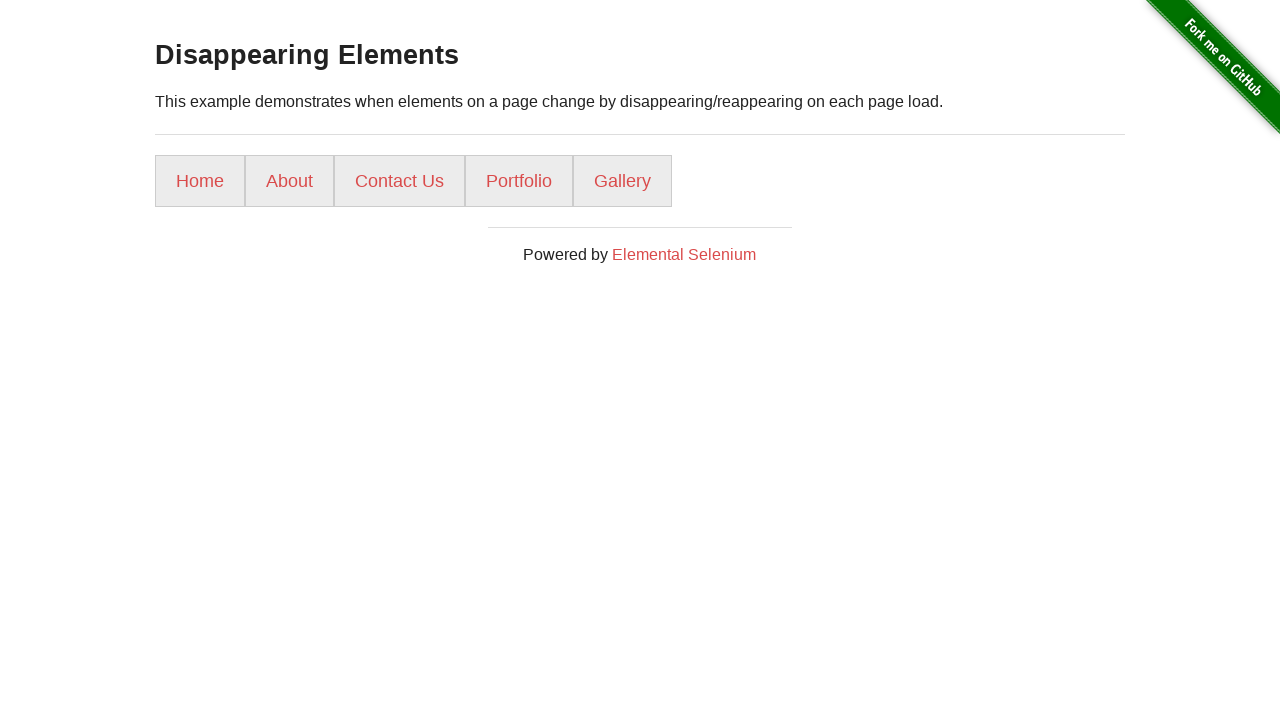

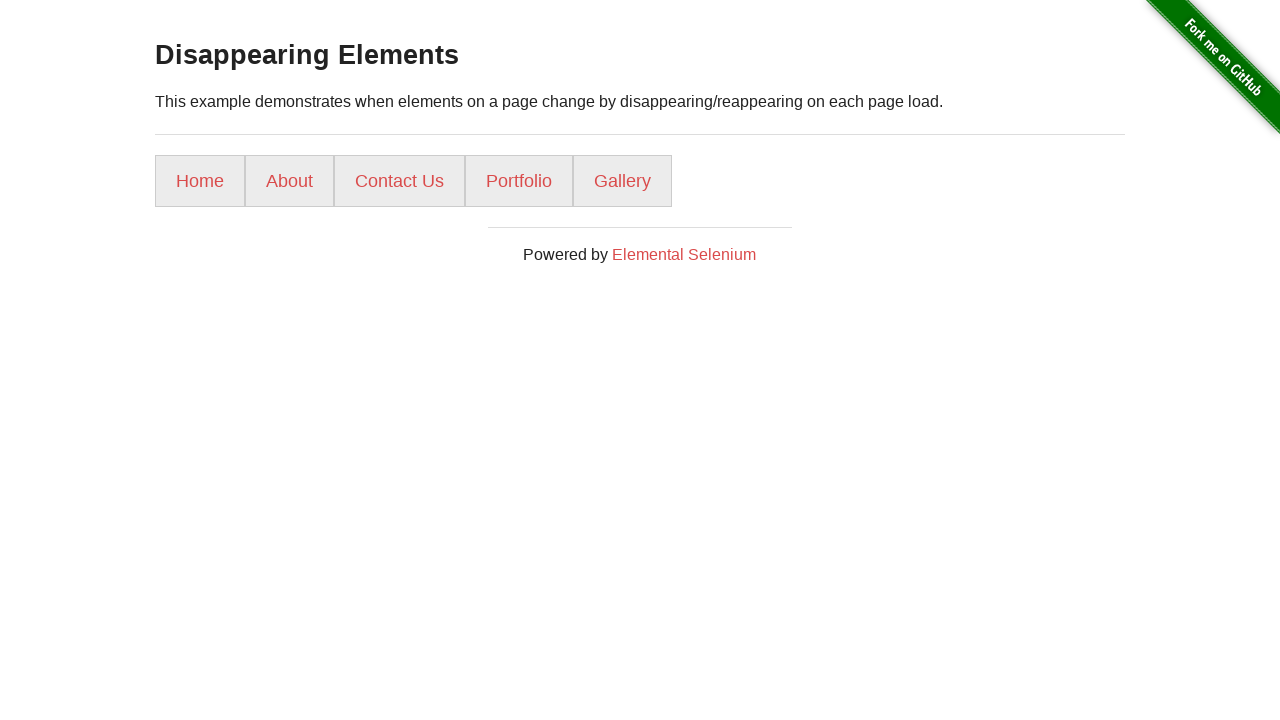